Tests that edits are saved when the input loses focus (blur event)

Starting URL: https://demo.playwright.dev/todomvc

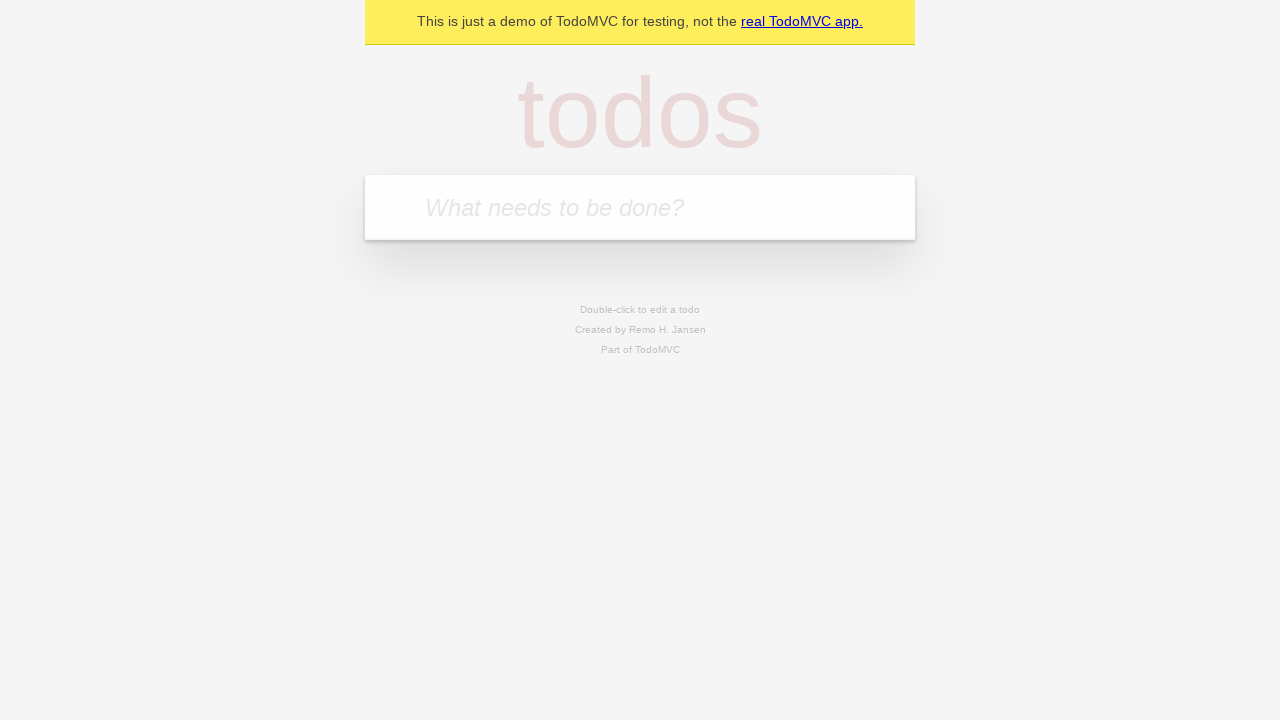

Filled new todo input with 'buy some cheese' on internal:attr=[placeholder="What needs to be done?"i]
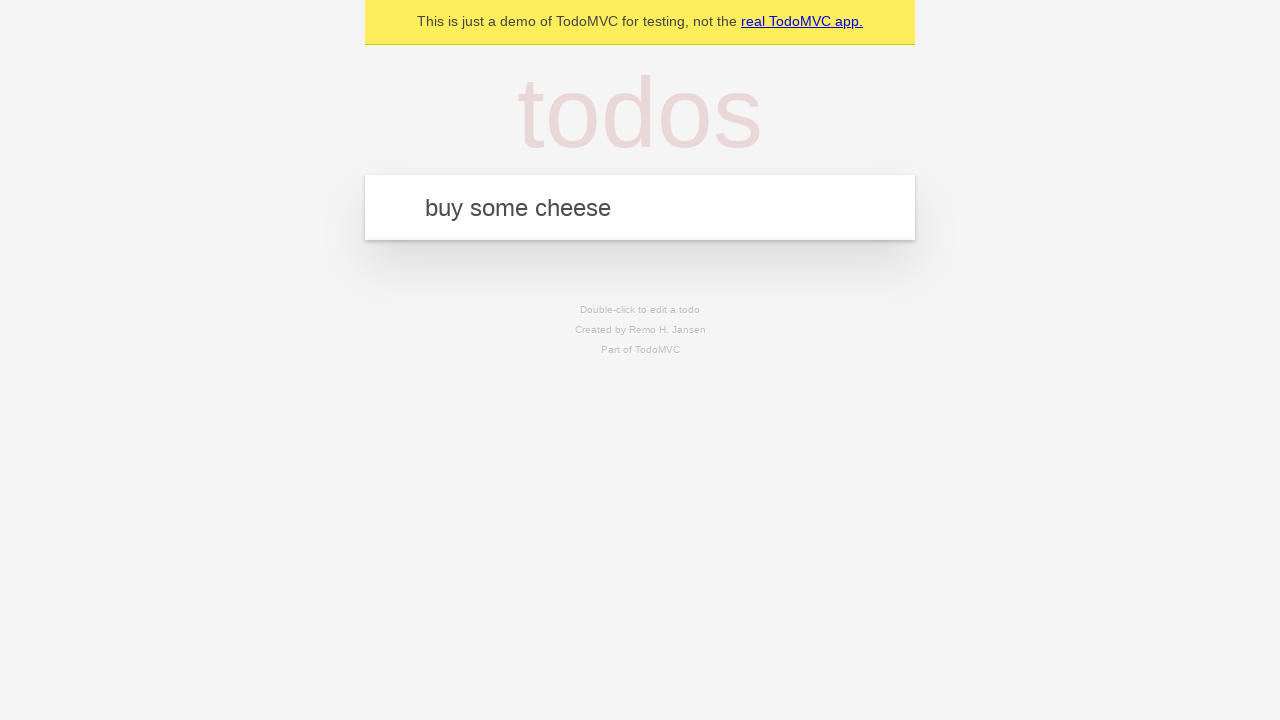

Pressed Enter to create todo 'buy some cheese' on internal:attr=[placeholder="What needs to be done?"i]
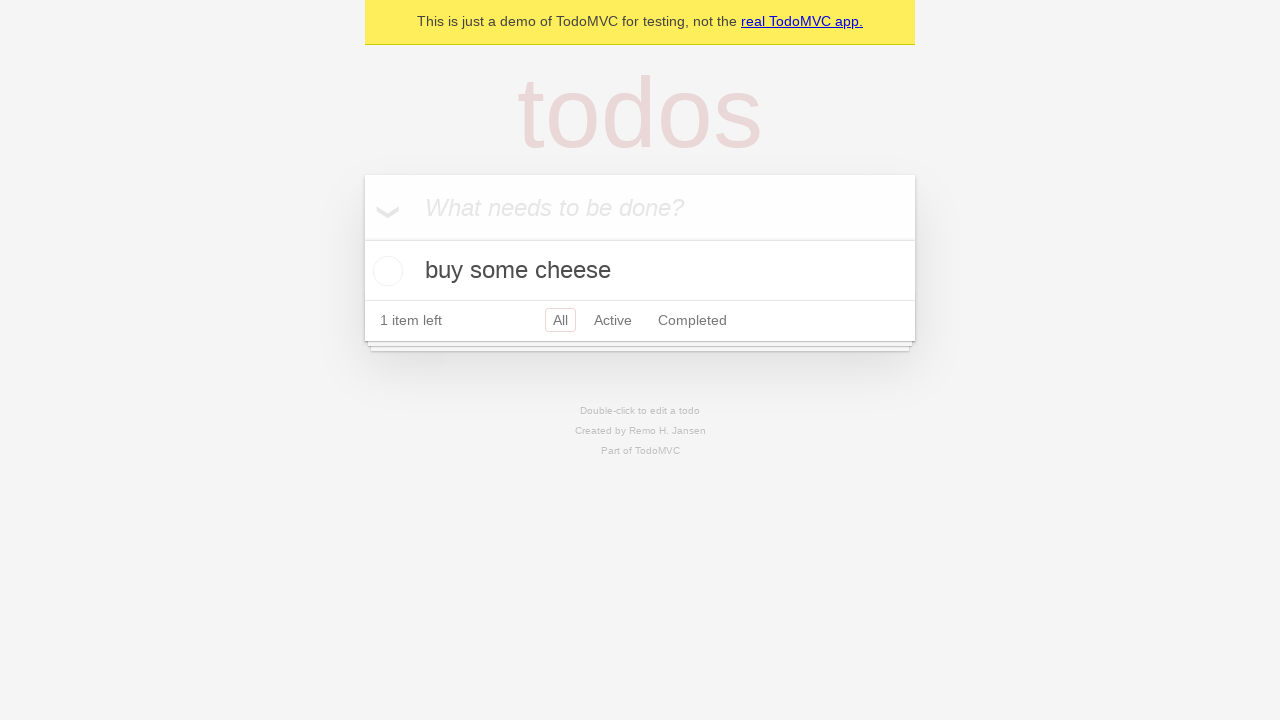

Filled new todo input with 'feed the cat' on internal:attr=[placeholder="What needs to be done?"i]
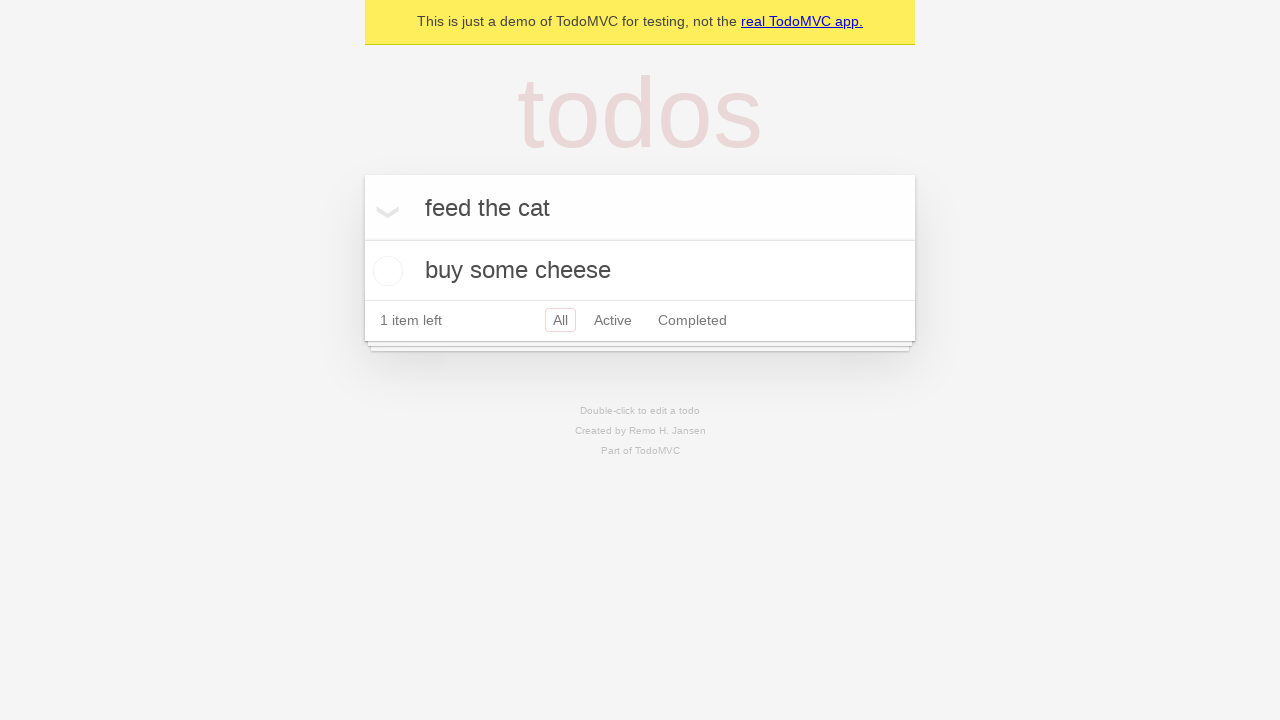

Pressed Enter to create todo 'feed the cat' on internal:attr=[placeholder="What needs to be done?"i]
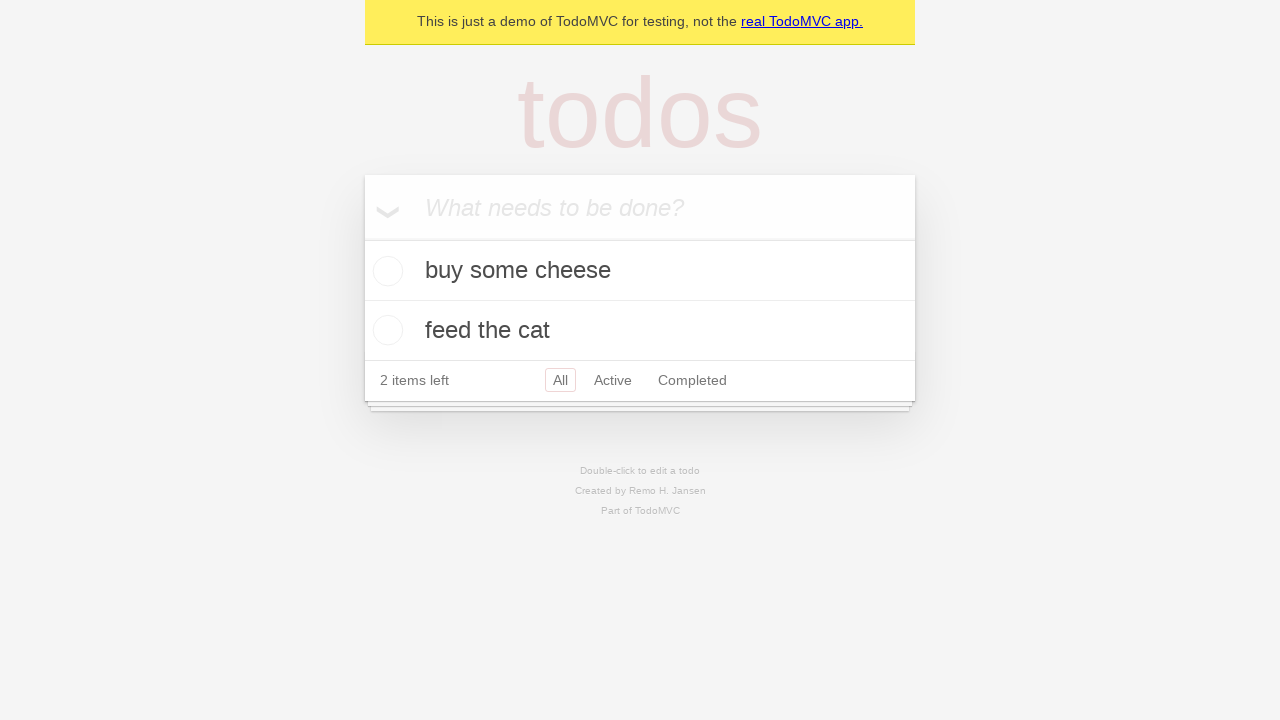

Filled new todo input with 'book a doctors appointment' on internal:attr=[placeholder="What needs to be done?"i]
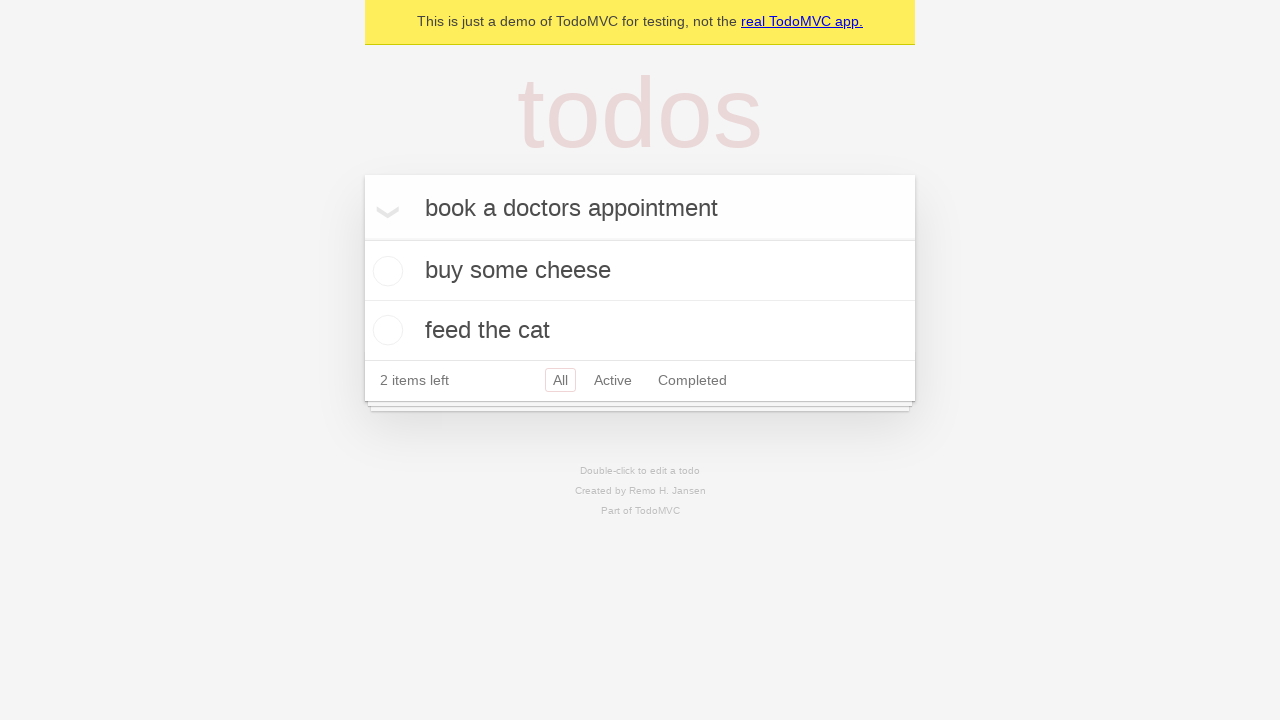

Pressed Enter to create todo 'book a doctors appointment' on internal:attr=[placeholder="What needs to be done?"i]
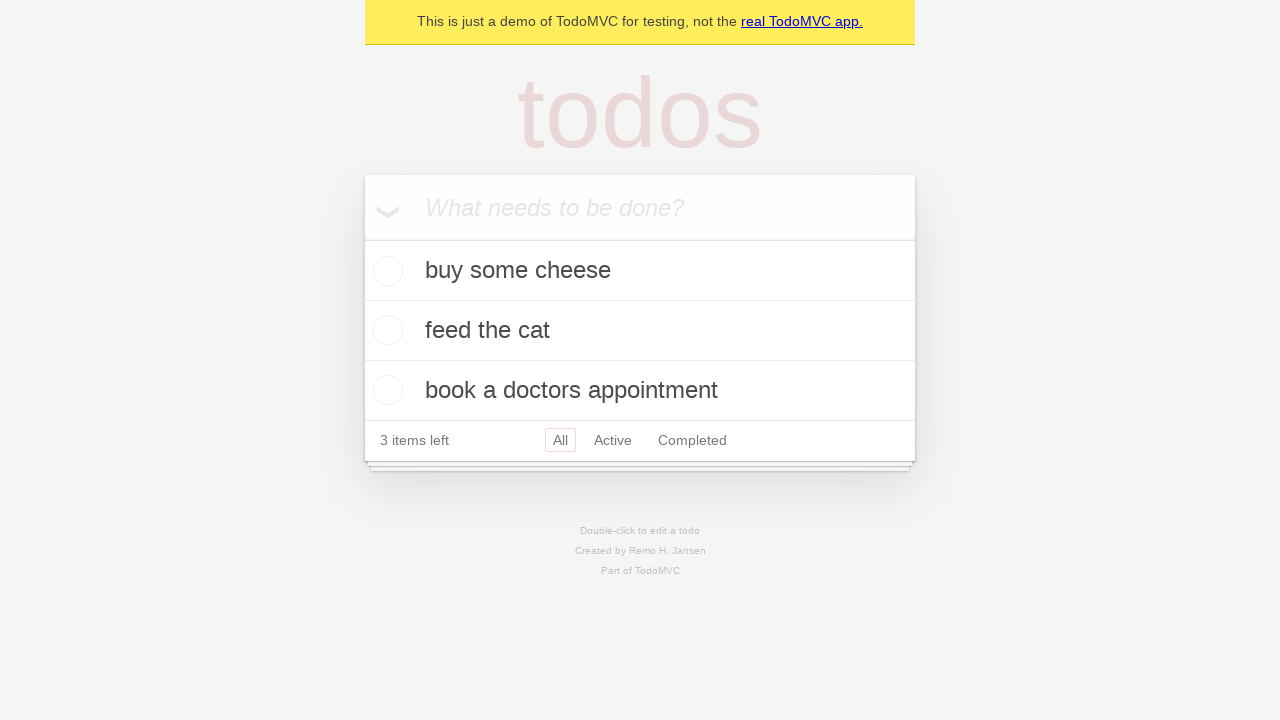

Third todo item loaded
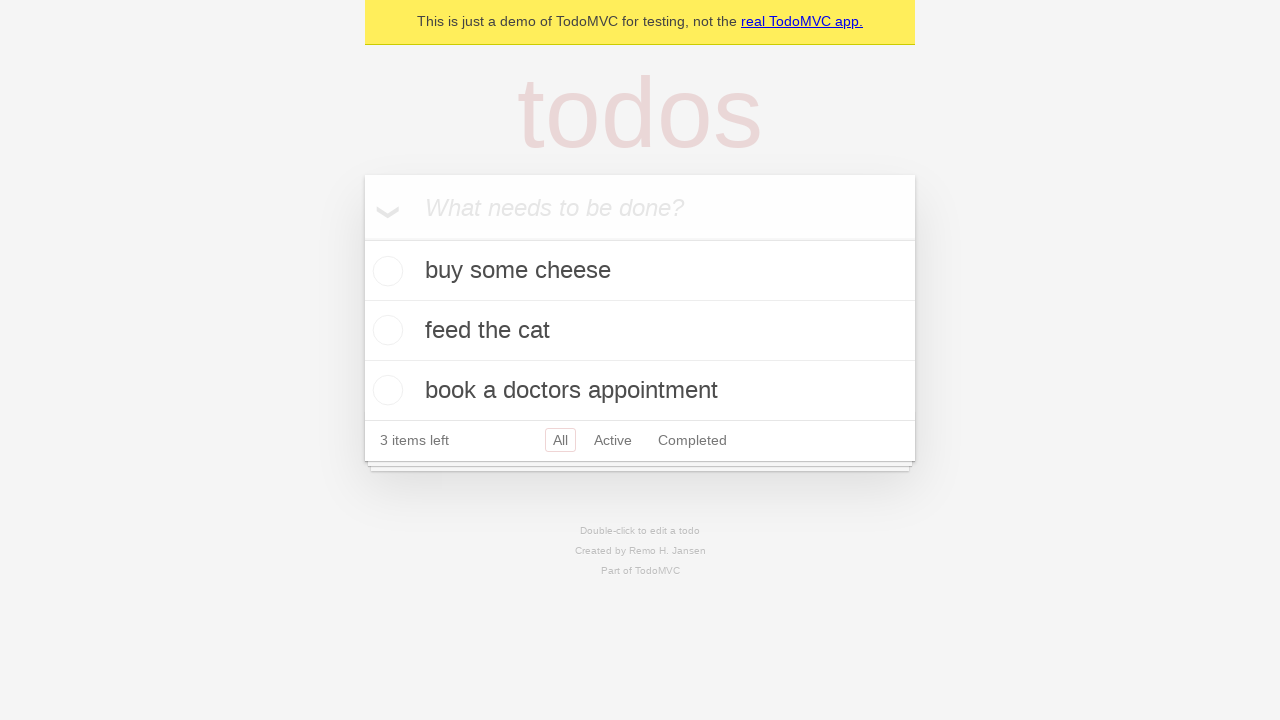

Double-clicked second todo to enter edit mode at (640, 331) on [data-testid='todo-item'] >> nth=1
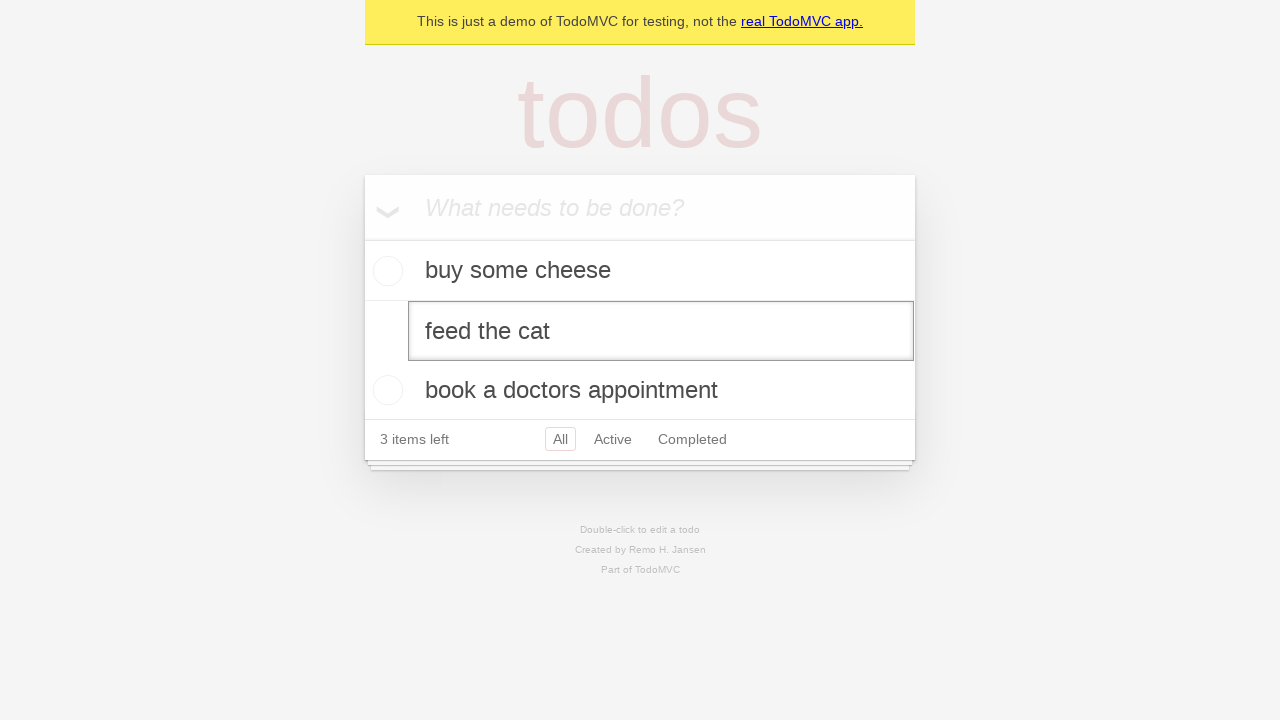

Filled edit input with 'buy some sausages' on [data-testid='todo-item'] >> nth=1 >> internal:role=textbox[name="Edit"i]
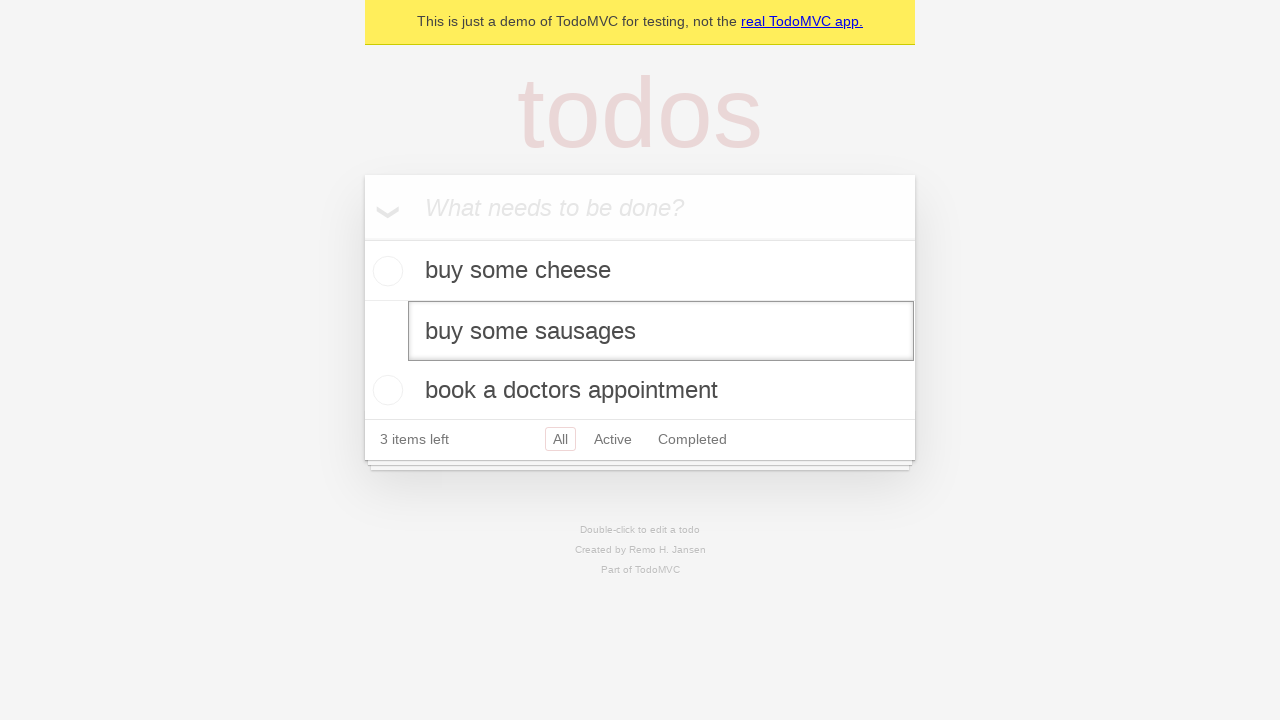

Triggered blur event on edit input to save changes
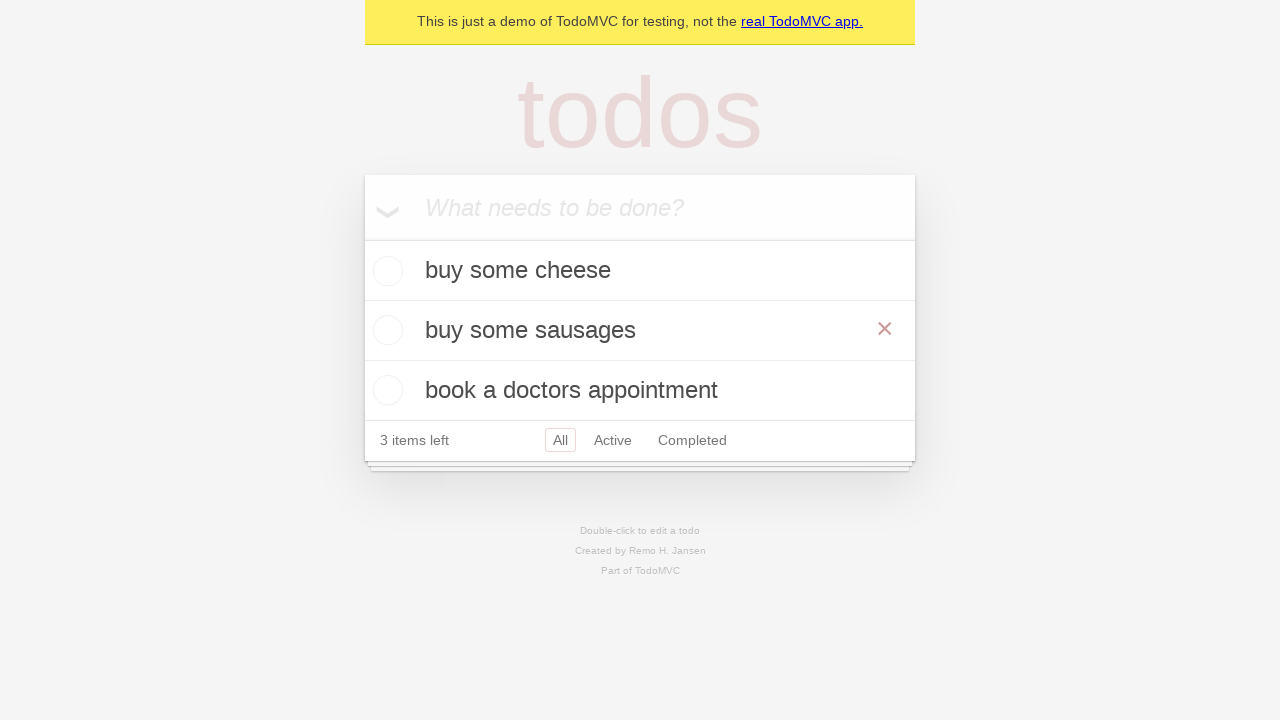

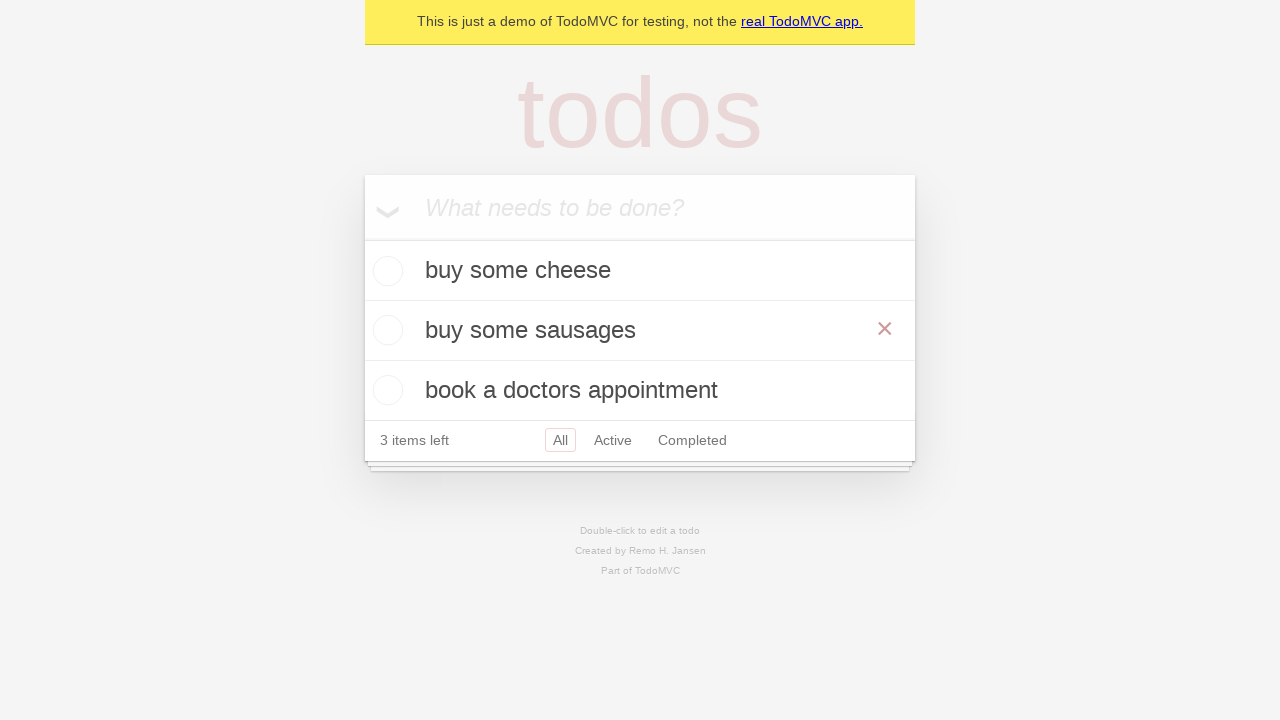